Tests JavaScript alert handling by clicking a button that triggers an alert and then accepting it

Starting URL: https://testpages.herokuapp.com/styled/alerts/alert-test.html

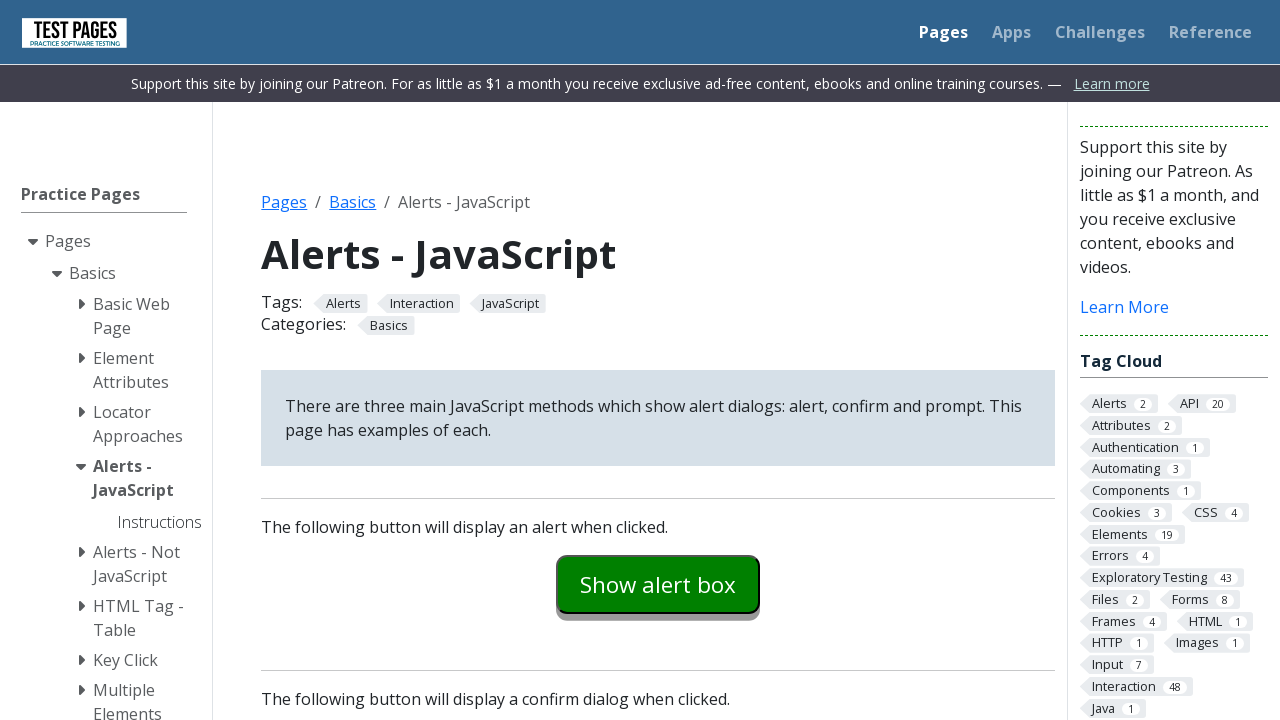

Clicked button to trigger JavaScript alert at (658, 584) on #alertexamples
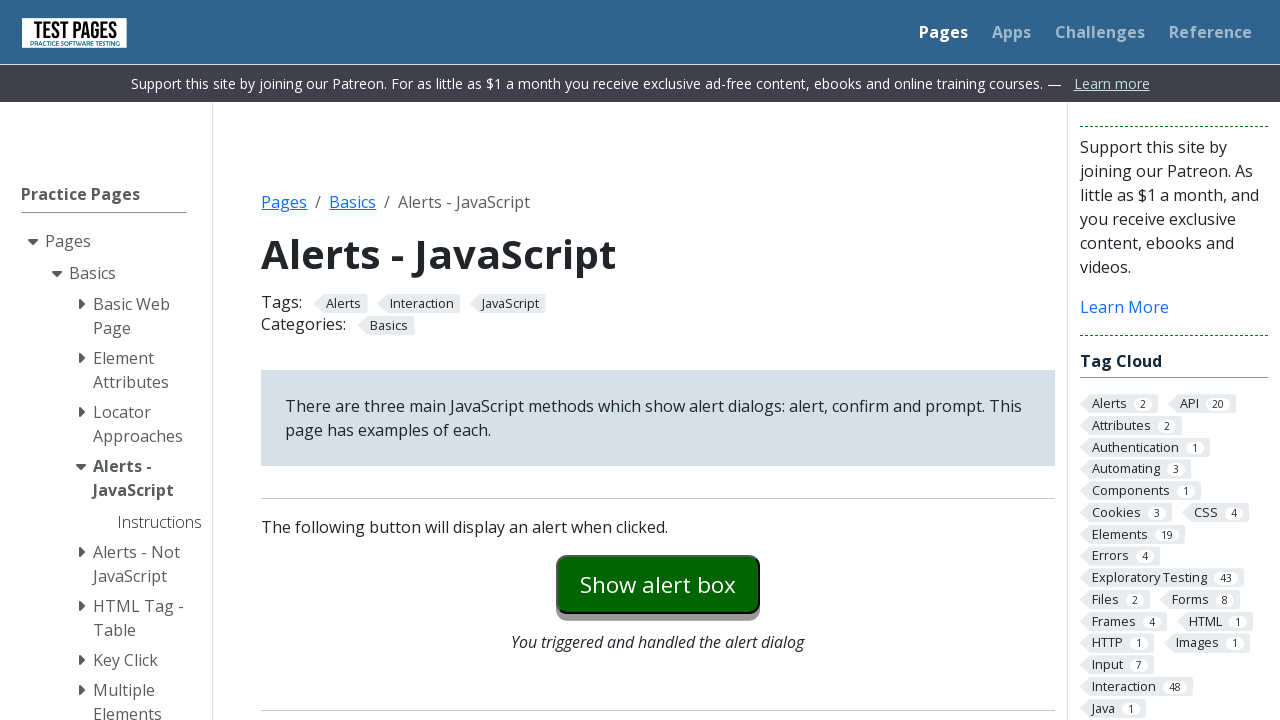

Set up dialog handler to accept alert
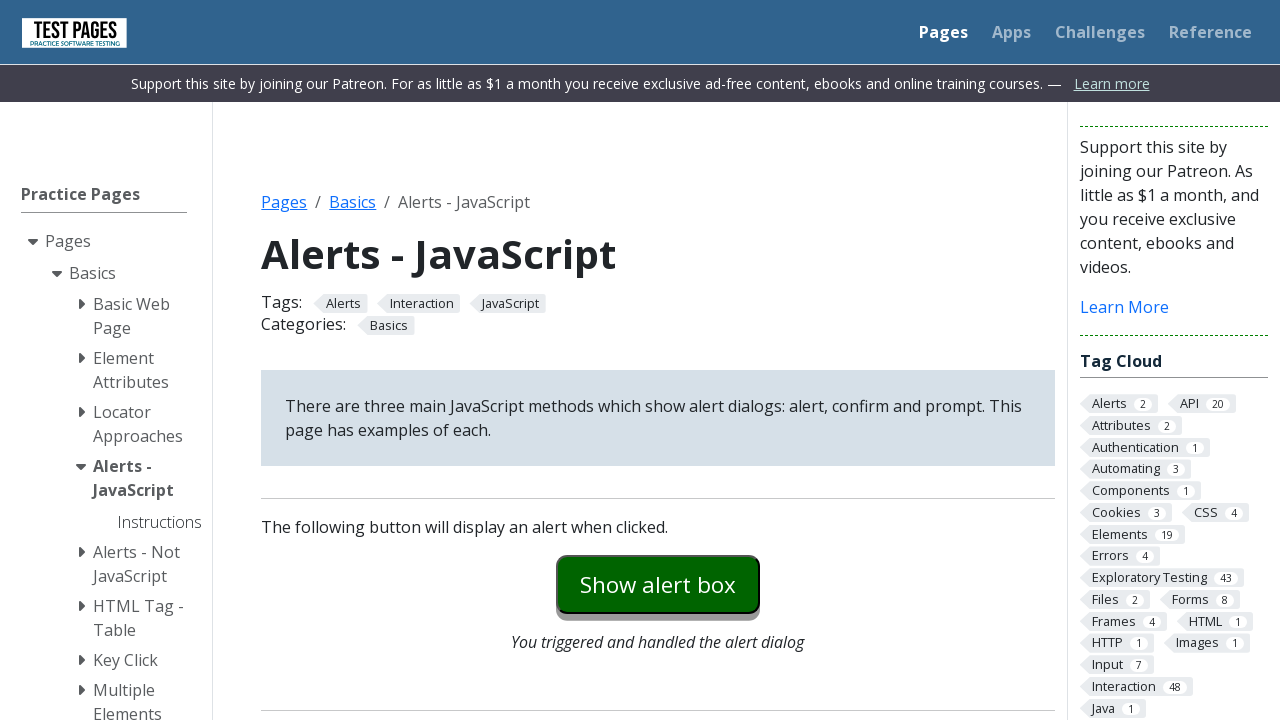

Waited for alert to be processed
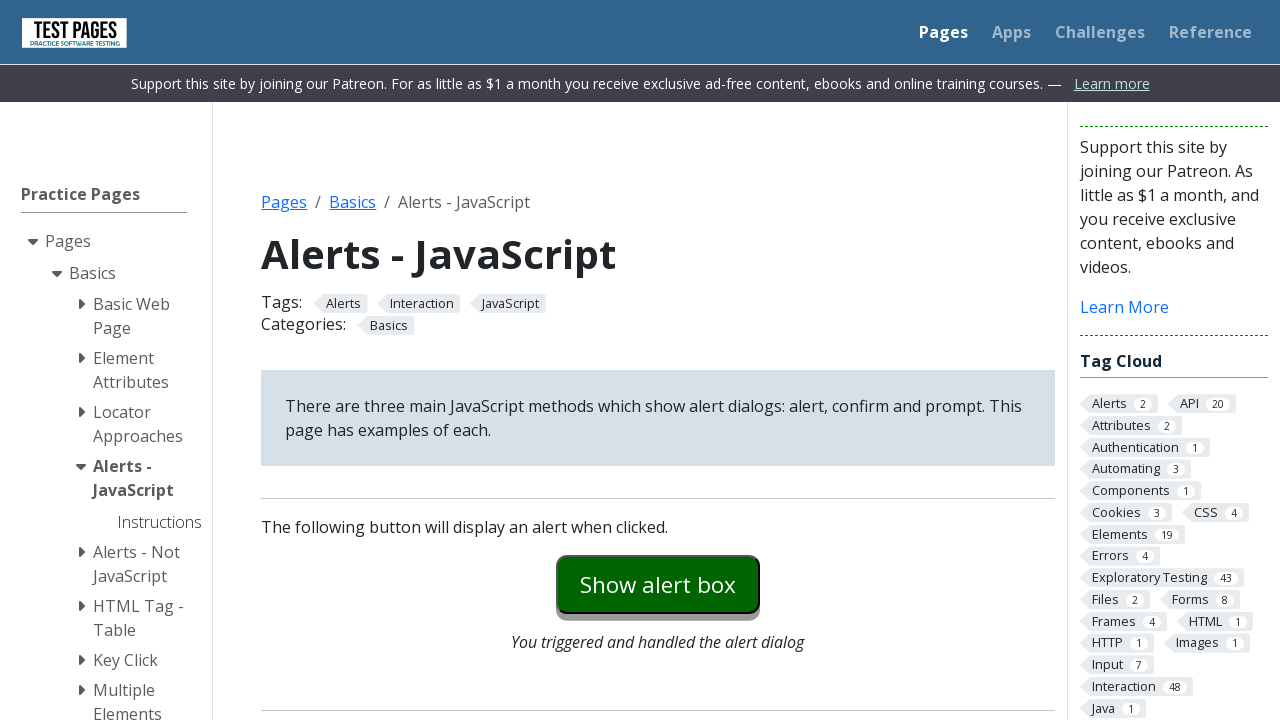

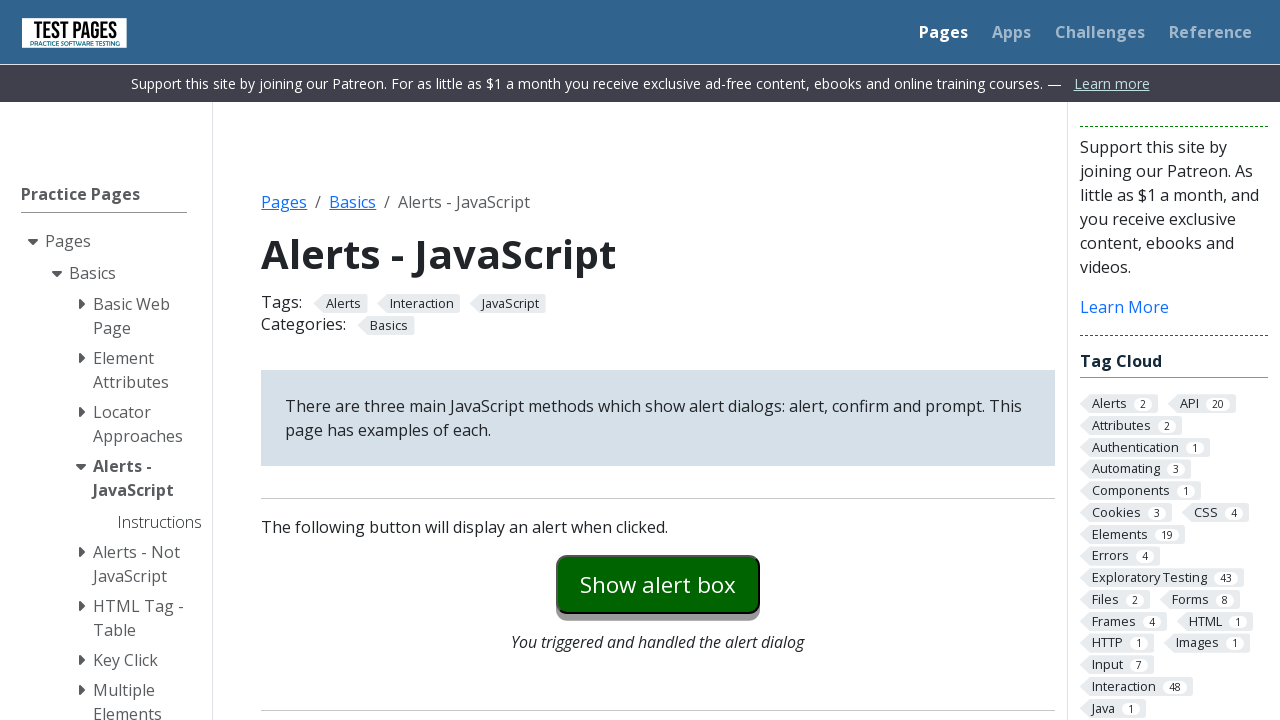